Tests dropdown functionality by selecting options from a dropdown menu using both value attribute and visible text, then verifying the selected values

Starting URL: https://rahulshettyacademy.com/AutomationPractice/

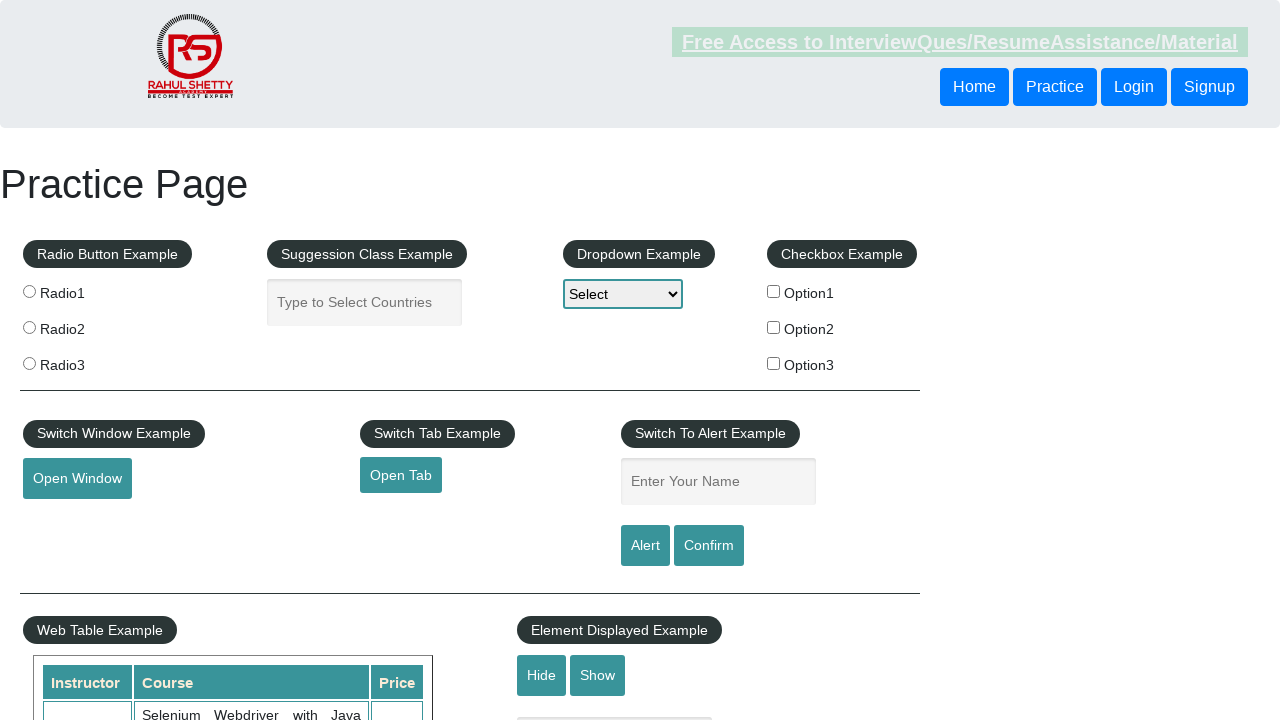

Selected 'Option2' from dropdown using value attribute on select#dropdown-class-example
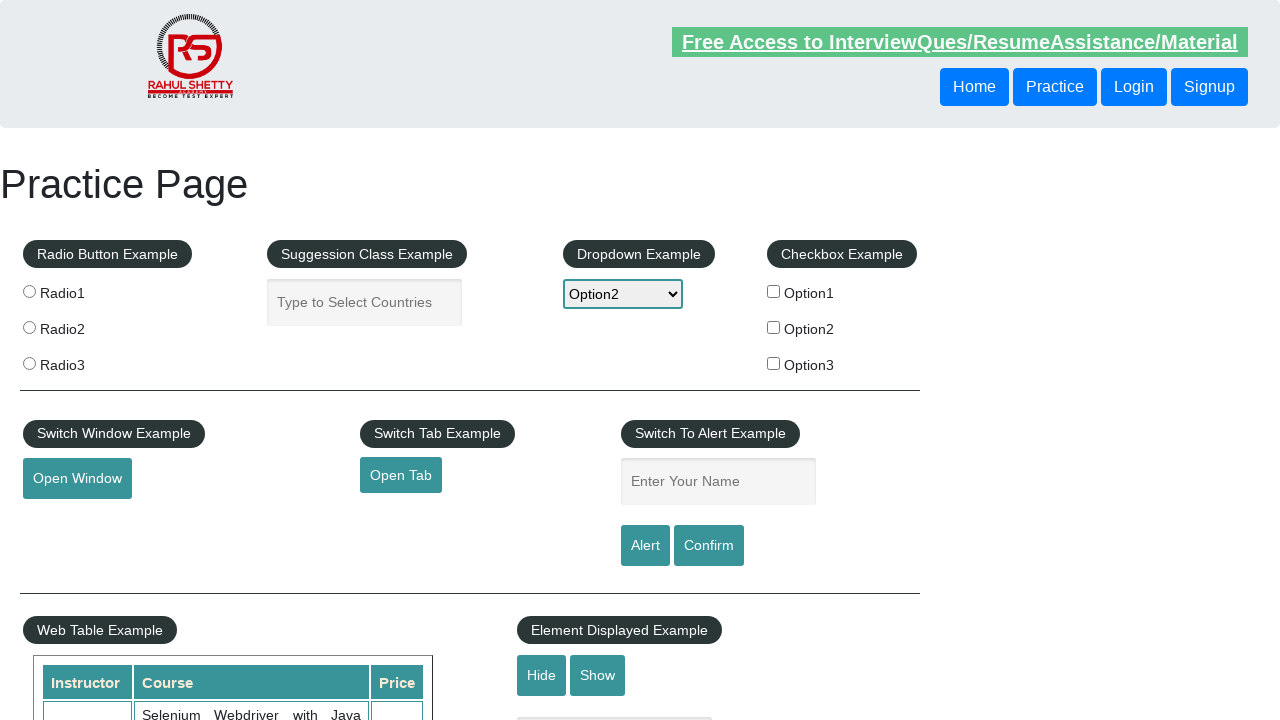

Verified that dropdown selection is 'option2'
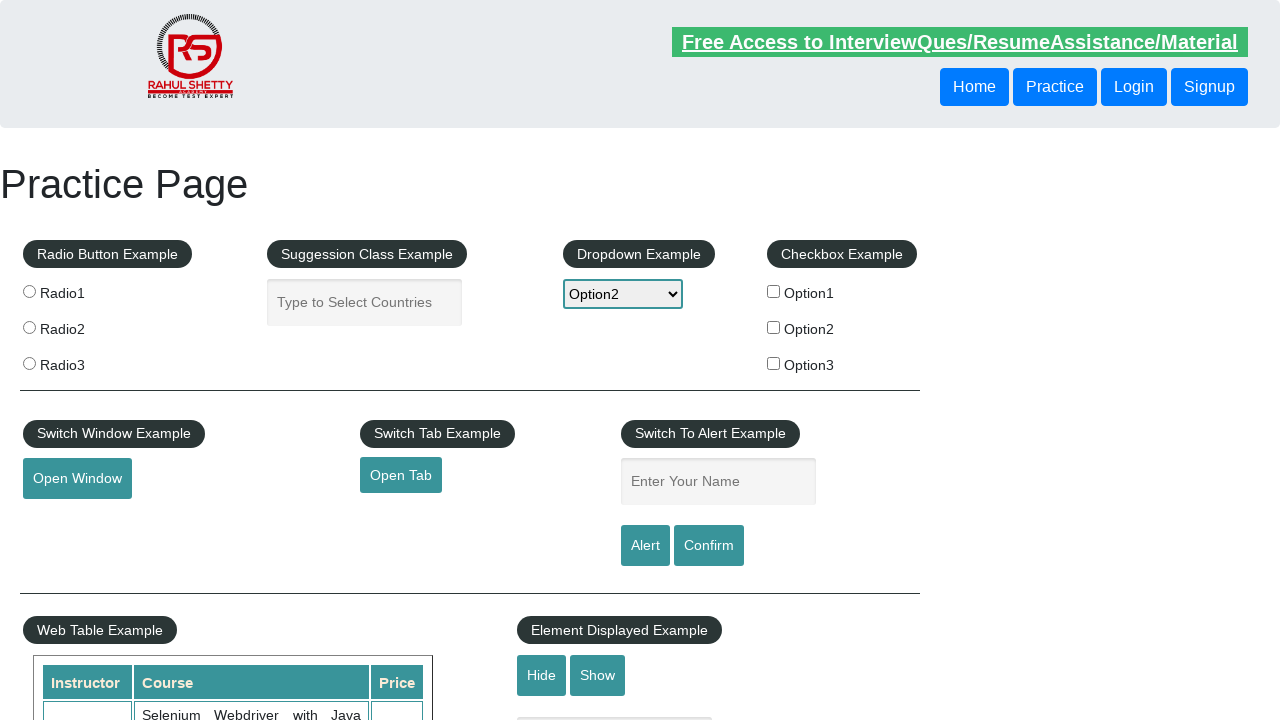

Selected 'Option1' from dropdown using visible text on select#dropdown-class-example
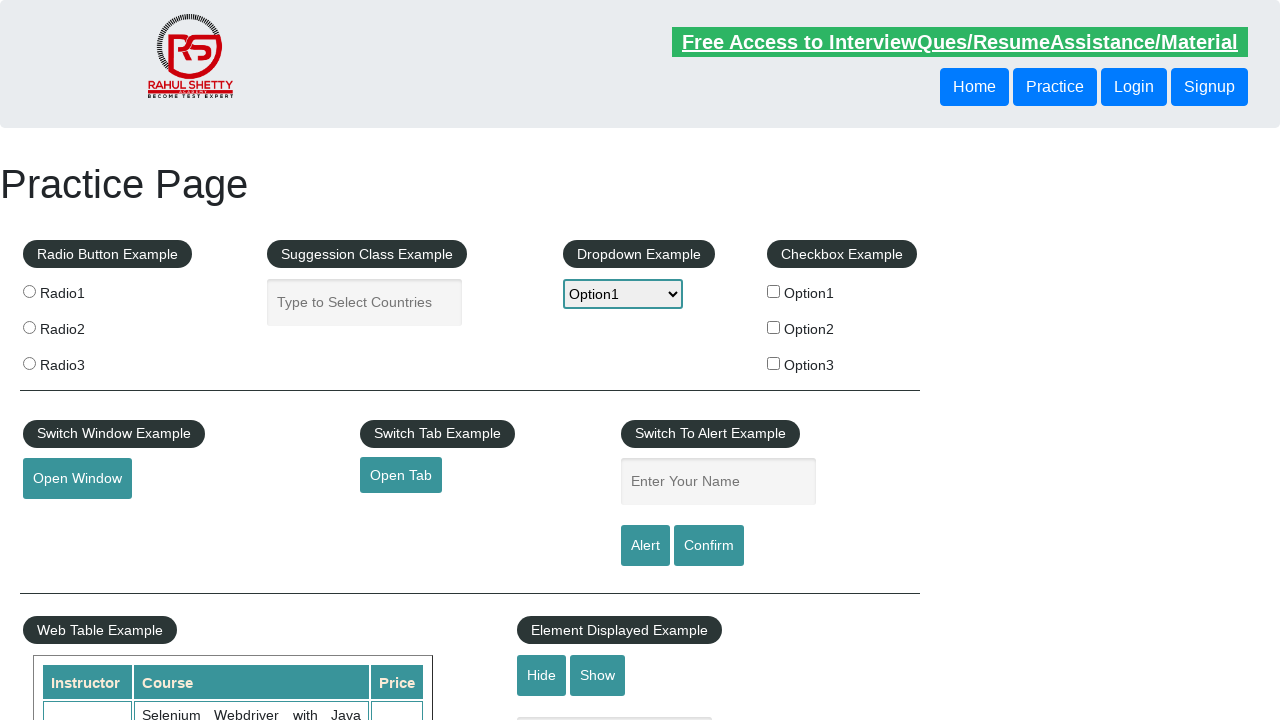

Verified that dropdown selection is 'option1'
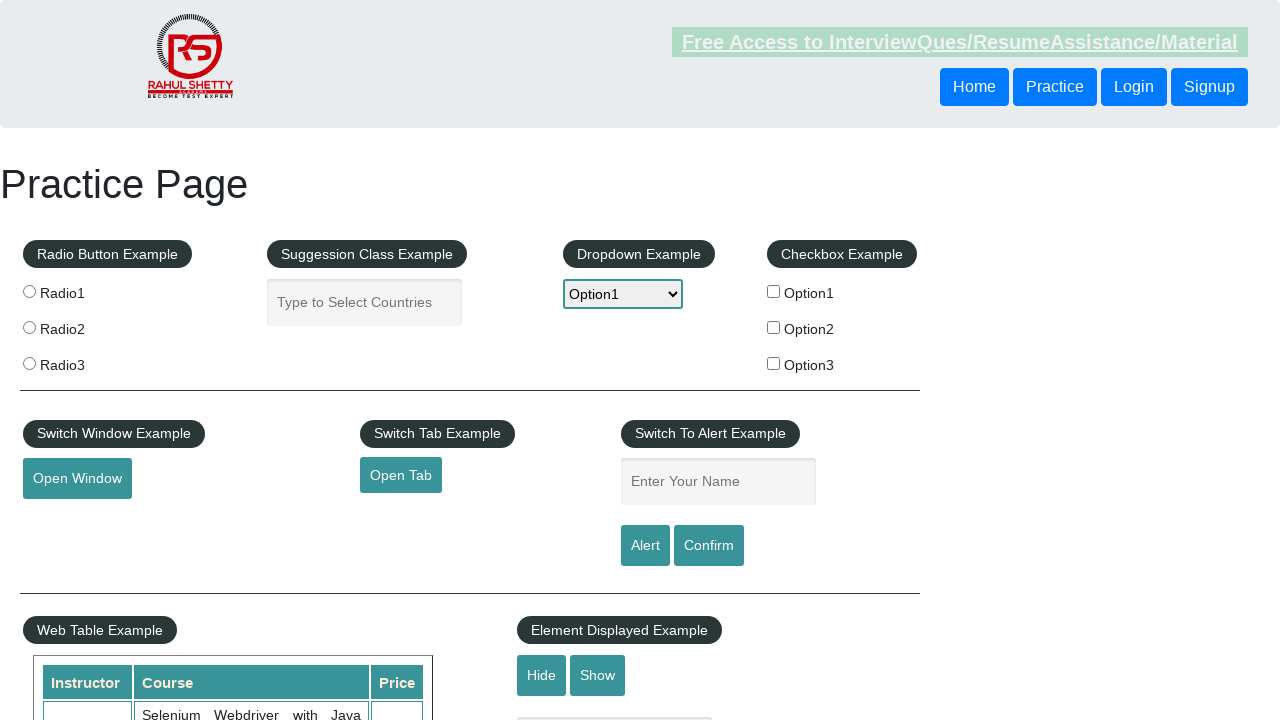

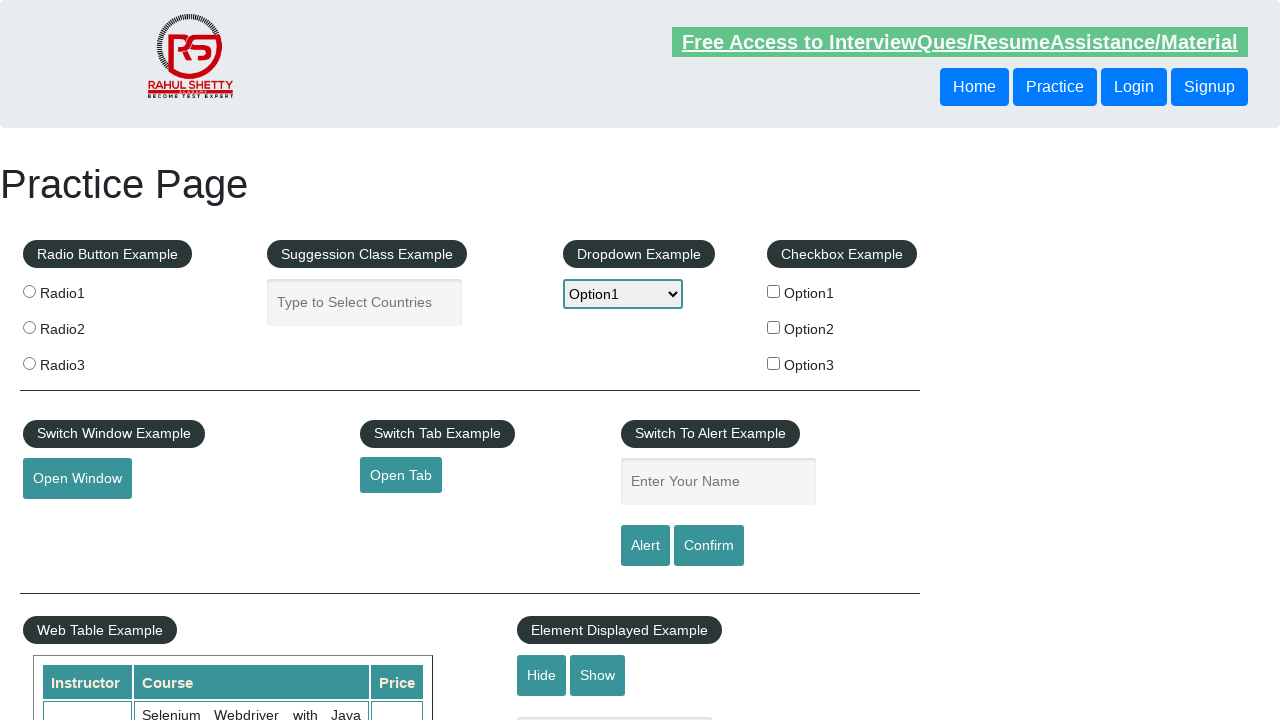